Tests an e-commerce site by searching for products containing "ca", adding Cashews to the cart, and clicking the cart icon to view the cart.

Starting URL: https://rahulshettyacademy.com/seleniumPractise/#/

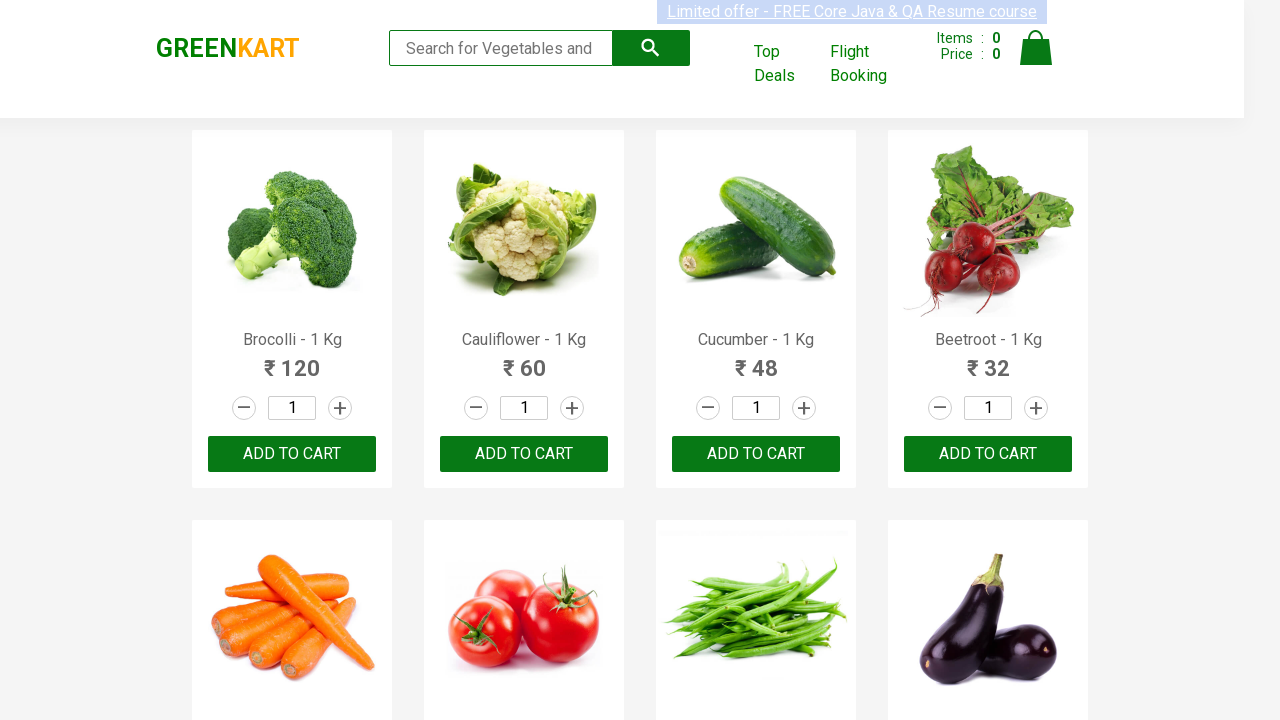

Filled search box with 'ca' to filter products on .search-keyword
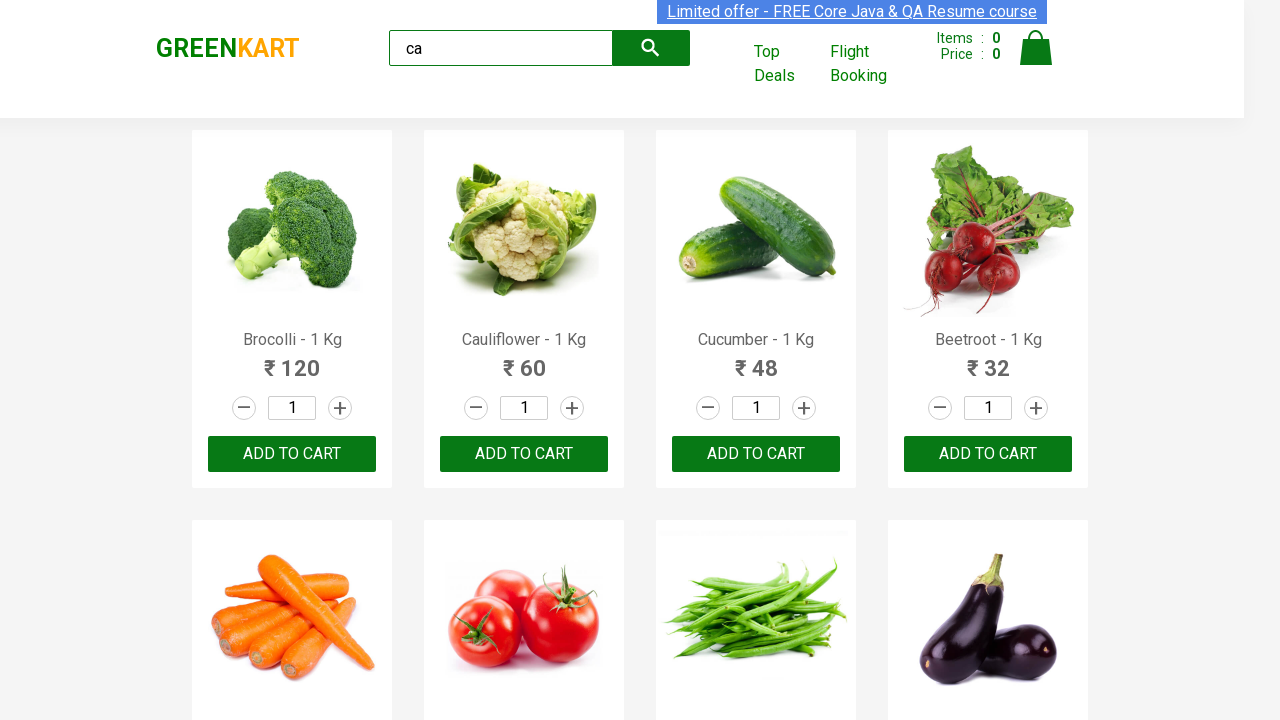

Waited for products to filter
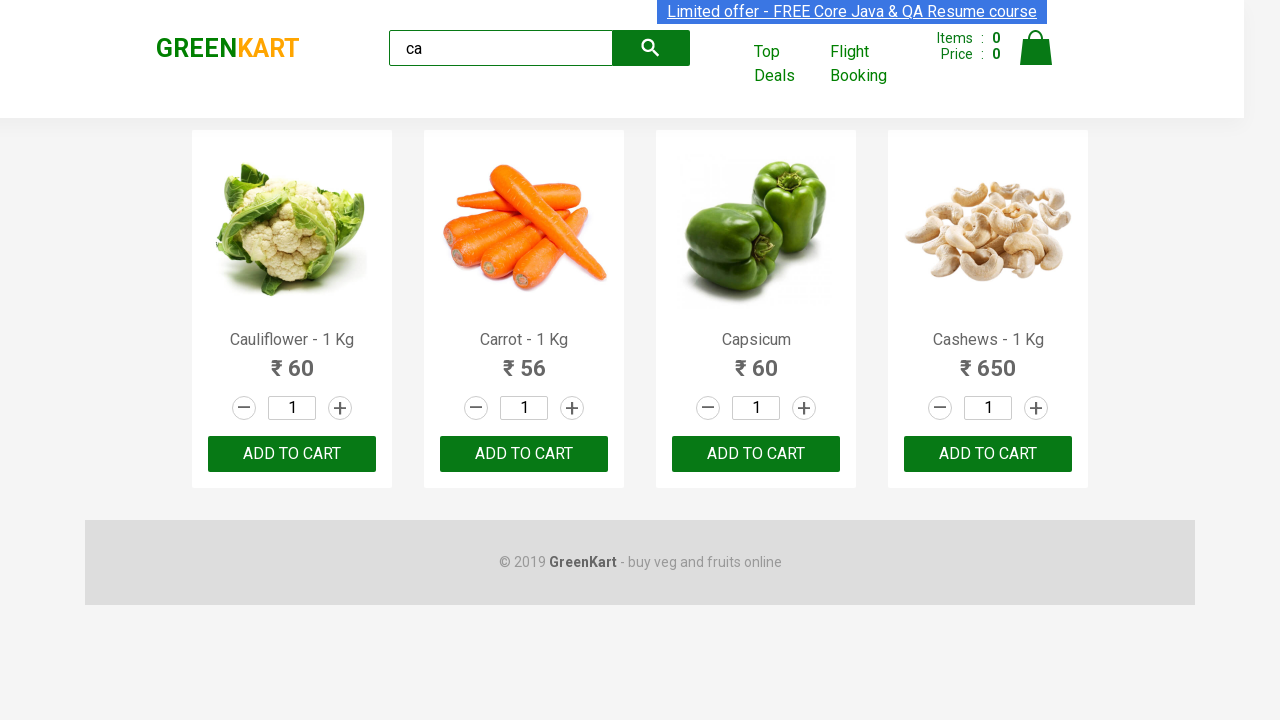

Located all products on the page
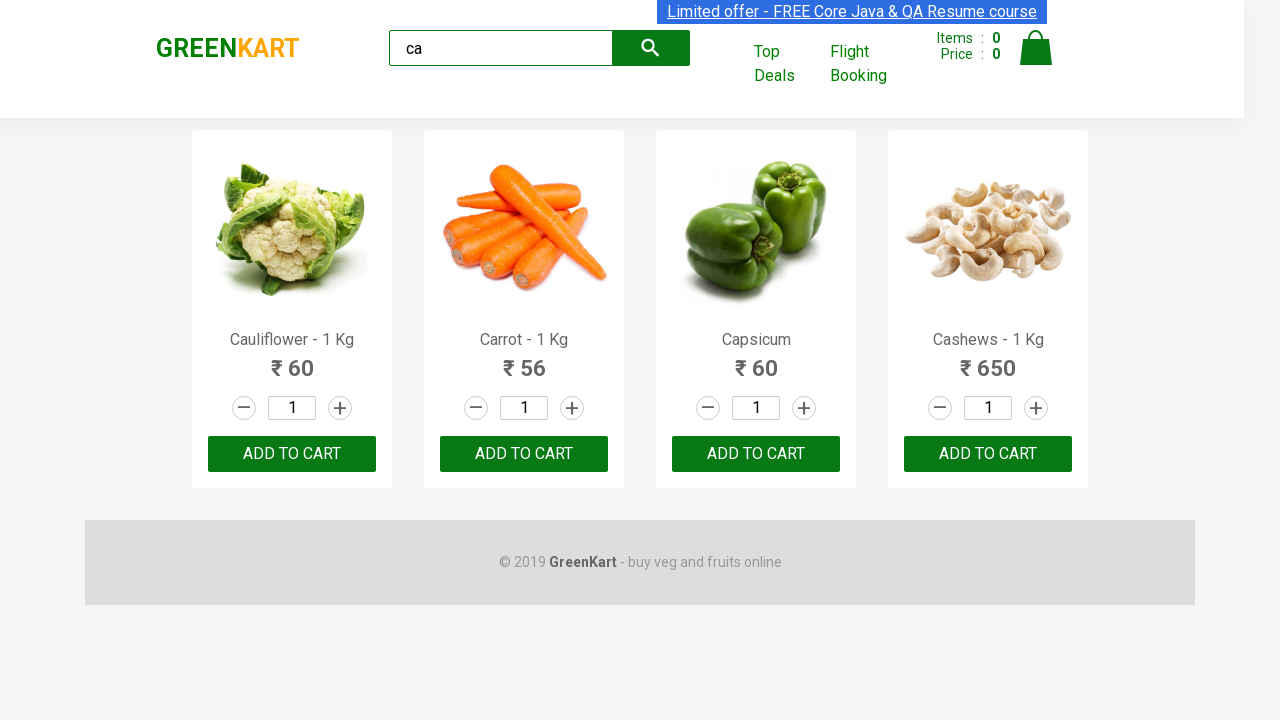

Retrieved product name: Cauliflower - 1 Kg
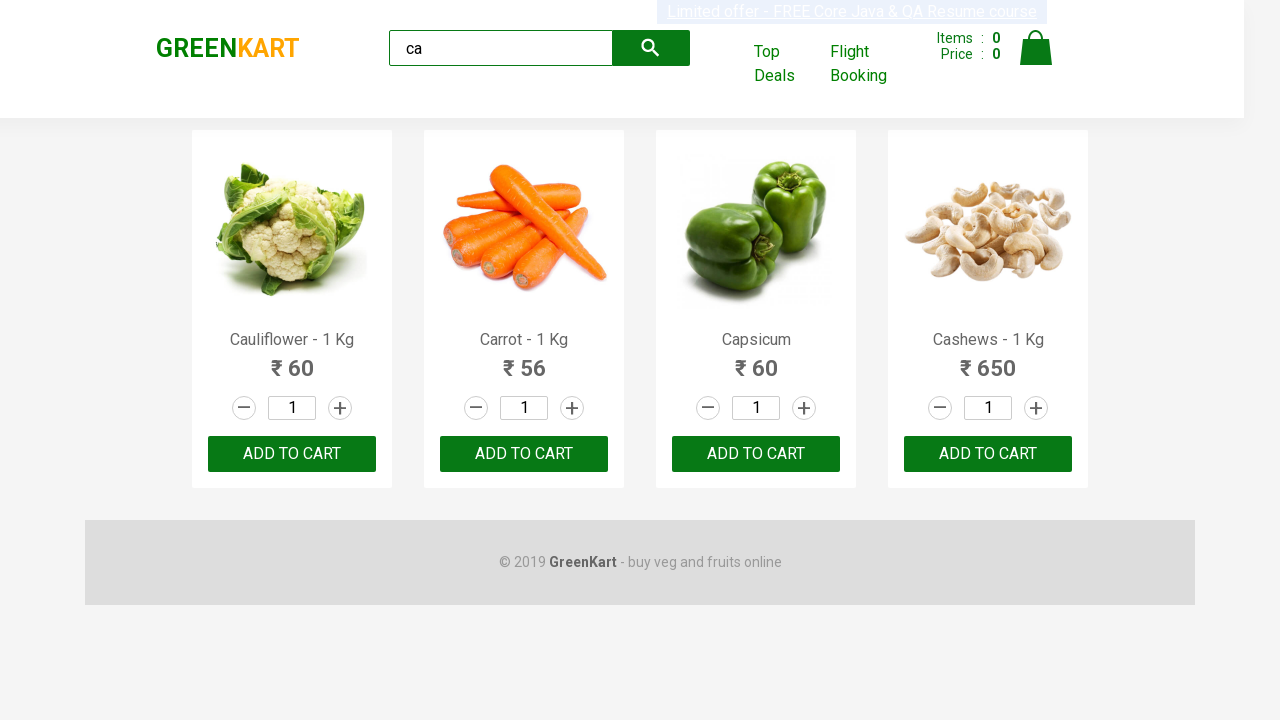

Retrieved product name: Carrot - 1 Kg
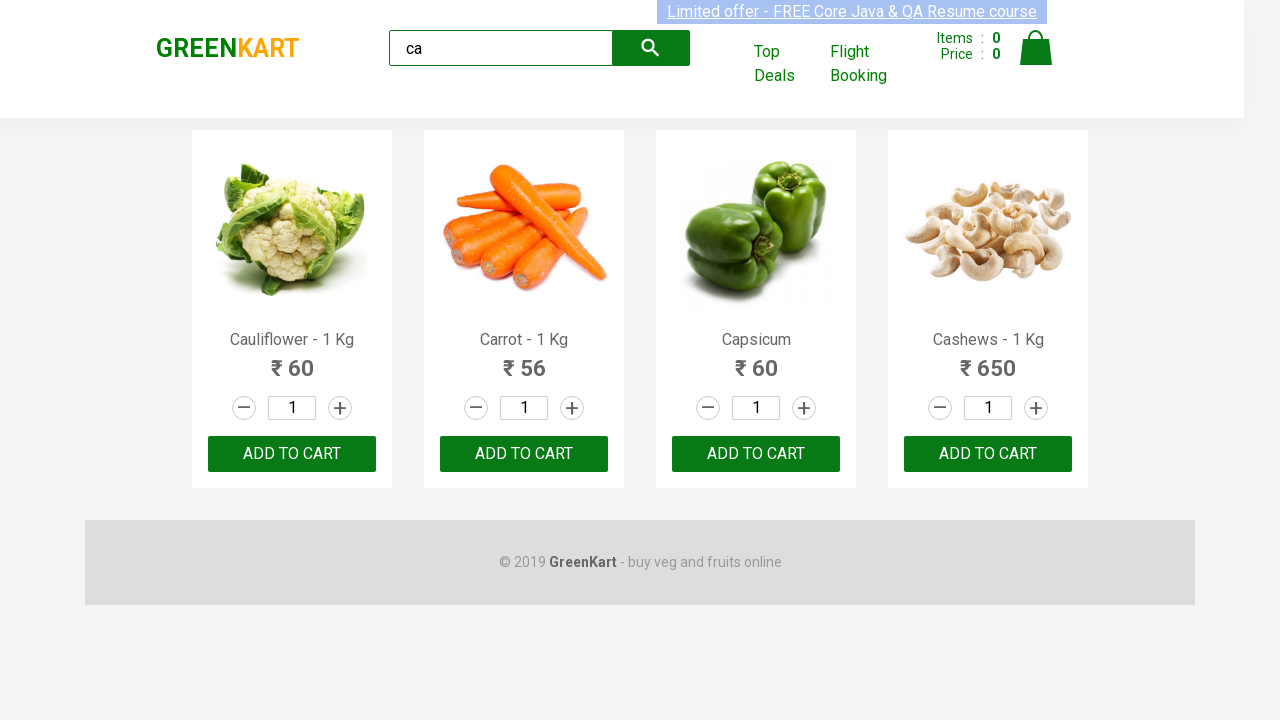

Retrieved product name: Capsicum
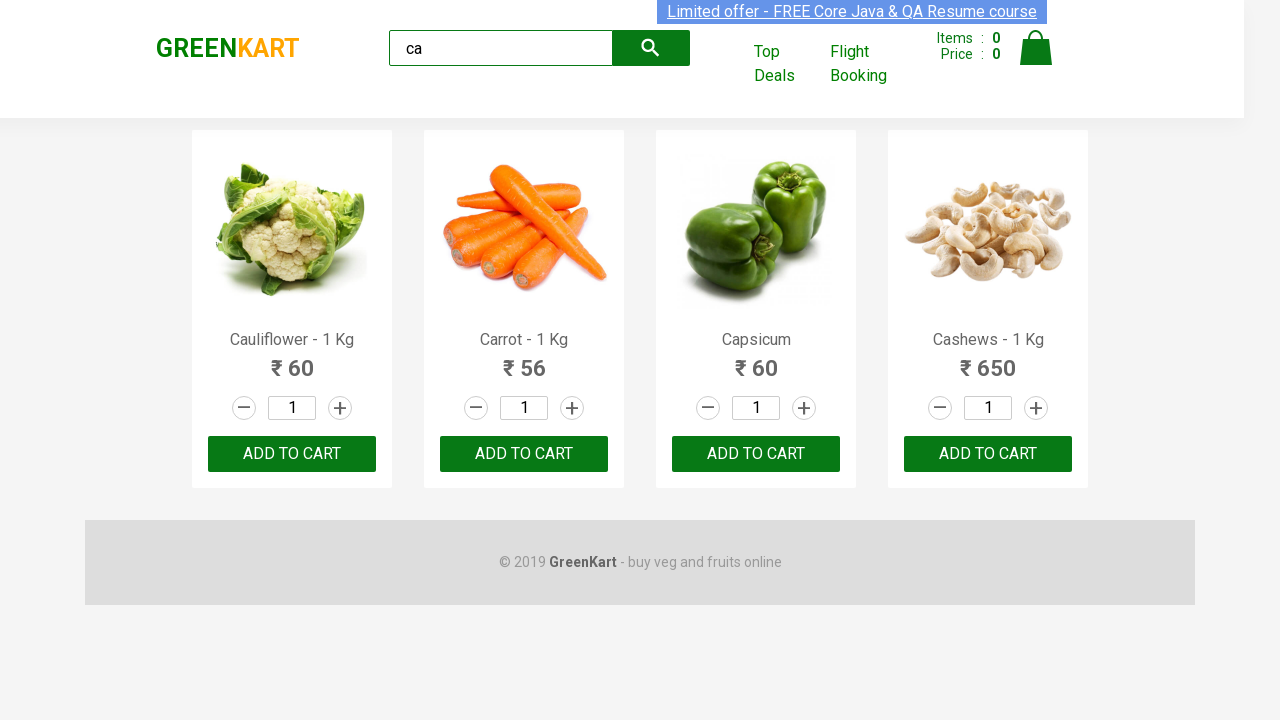

Retrieved product name: Cashews - 1 Kg
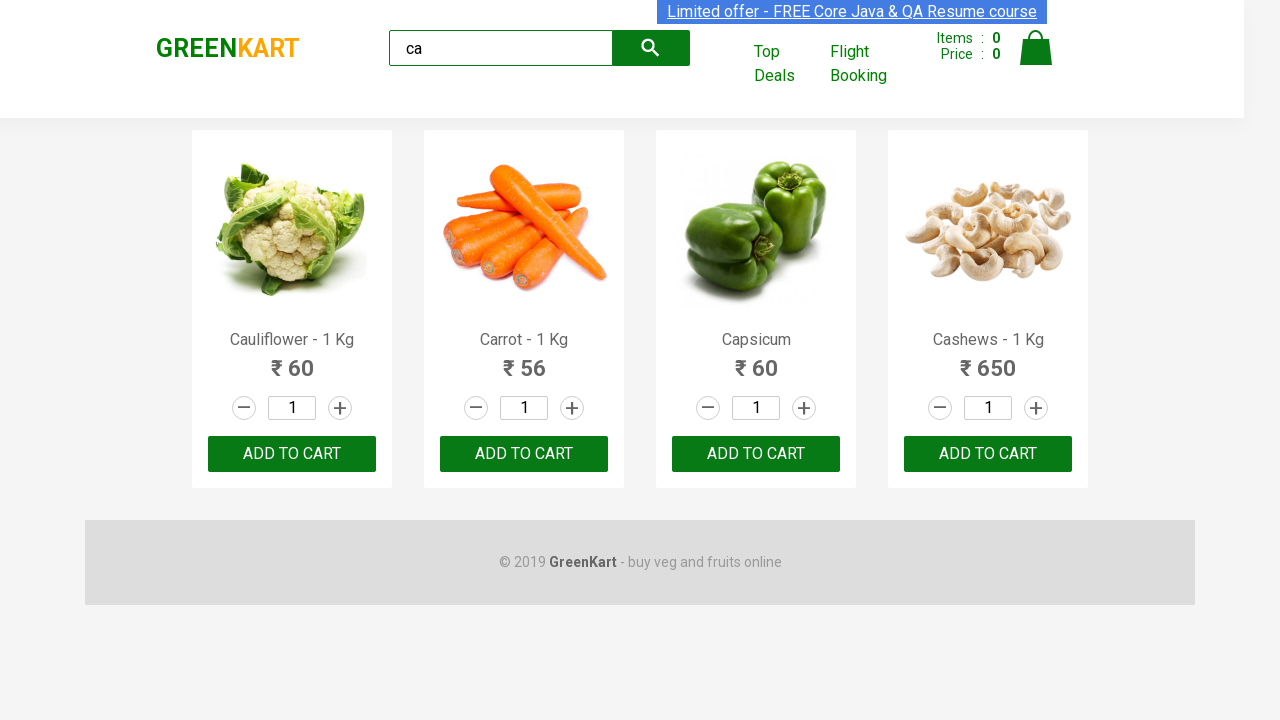

Clicked 'Add to Cart' button for Cashews at (988, 454) on .products .product >> nth=3 >> button
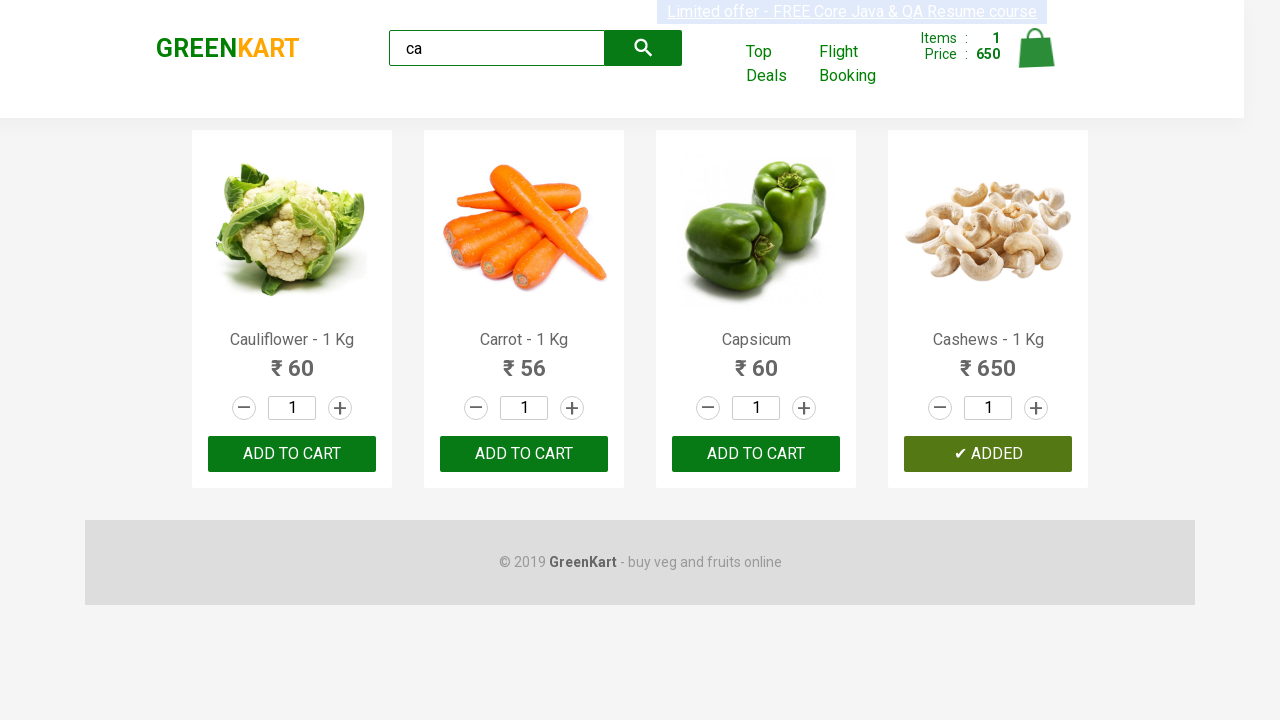

Clicked cart icon to view cart at (1036, 48) on .cart-icon > img
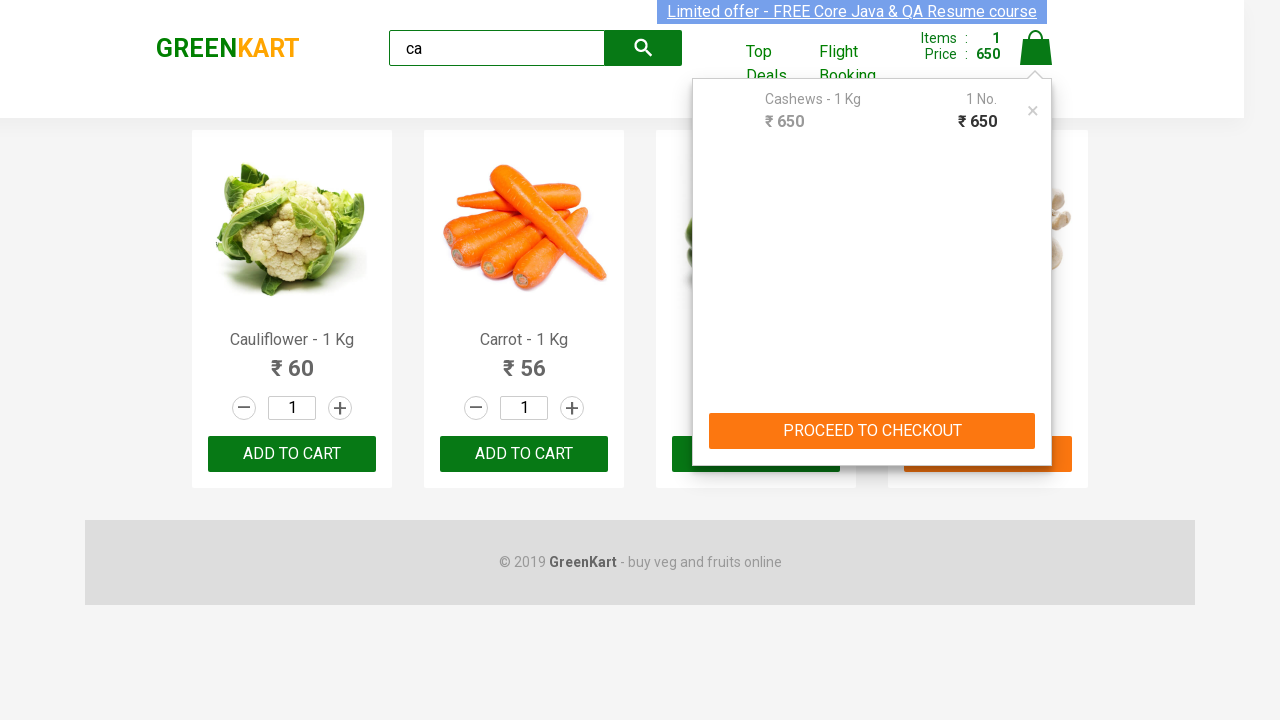

Clicked on body to close any popups at (640, 360) on body
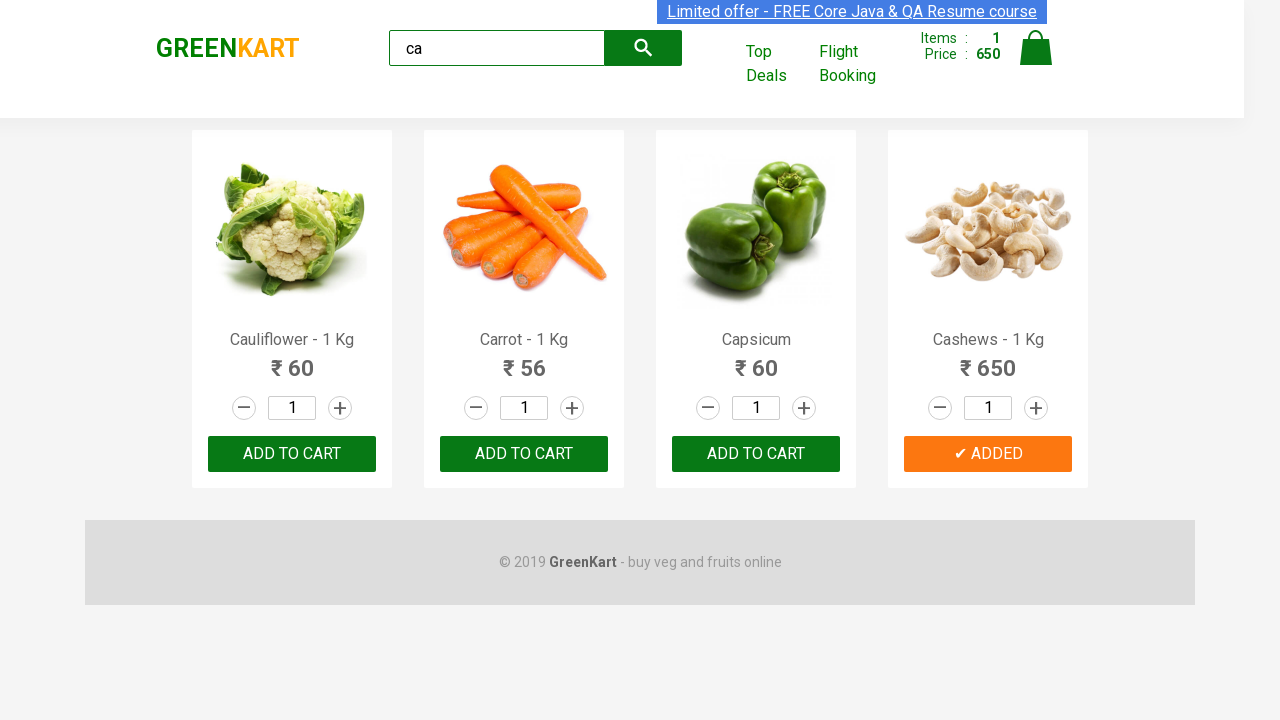

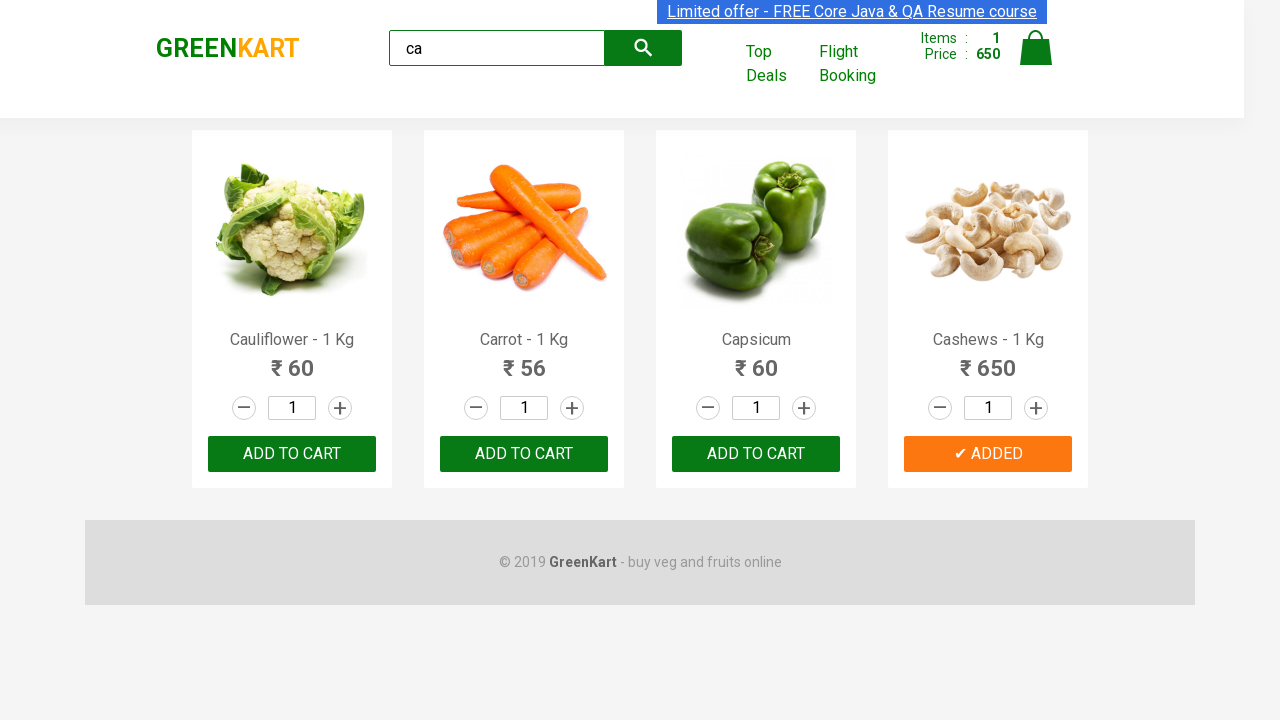